Tests dropdown selection functionality by selecting Bengaluru as origin station and Chennai as destination station on a flight booking practice page, then interacts with a date picker element.

Starting URL: https://rahulshettyacademy.com/dropdownsPractise/

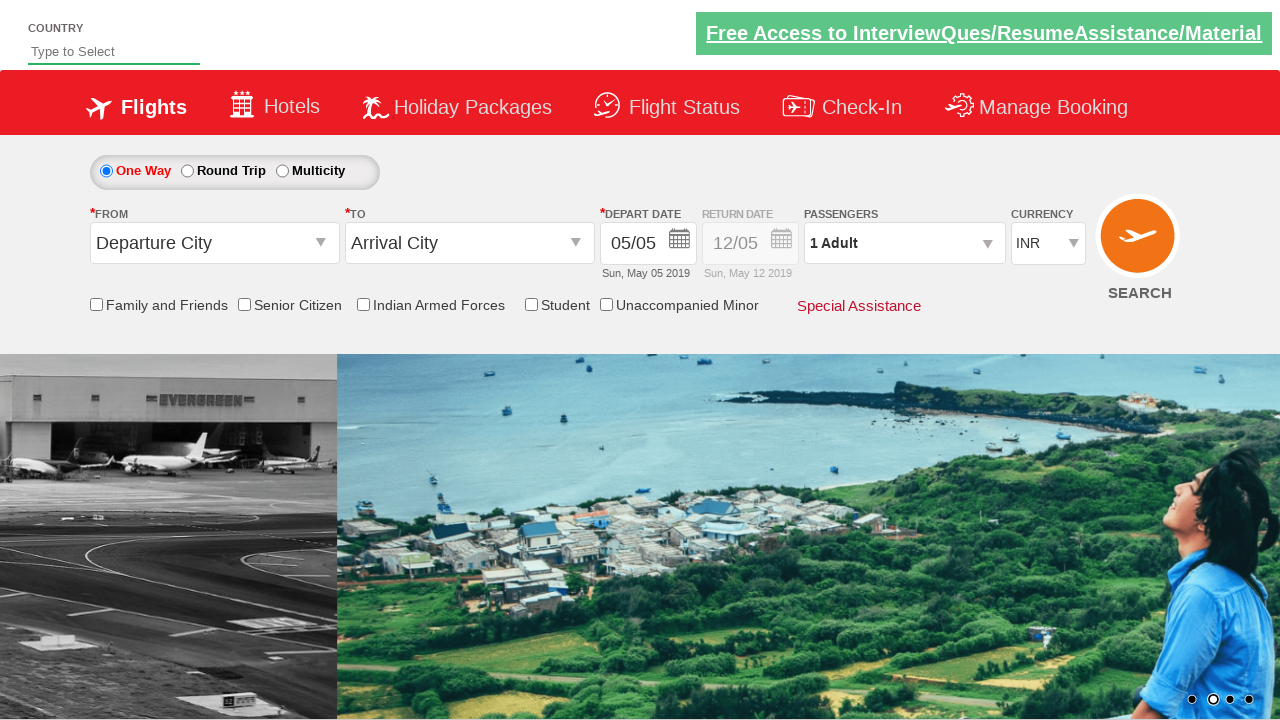

Clicked on origin station dropdown at (214, 243) on #ctl00_mainContent_ddl_originStation1_CTXT
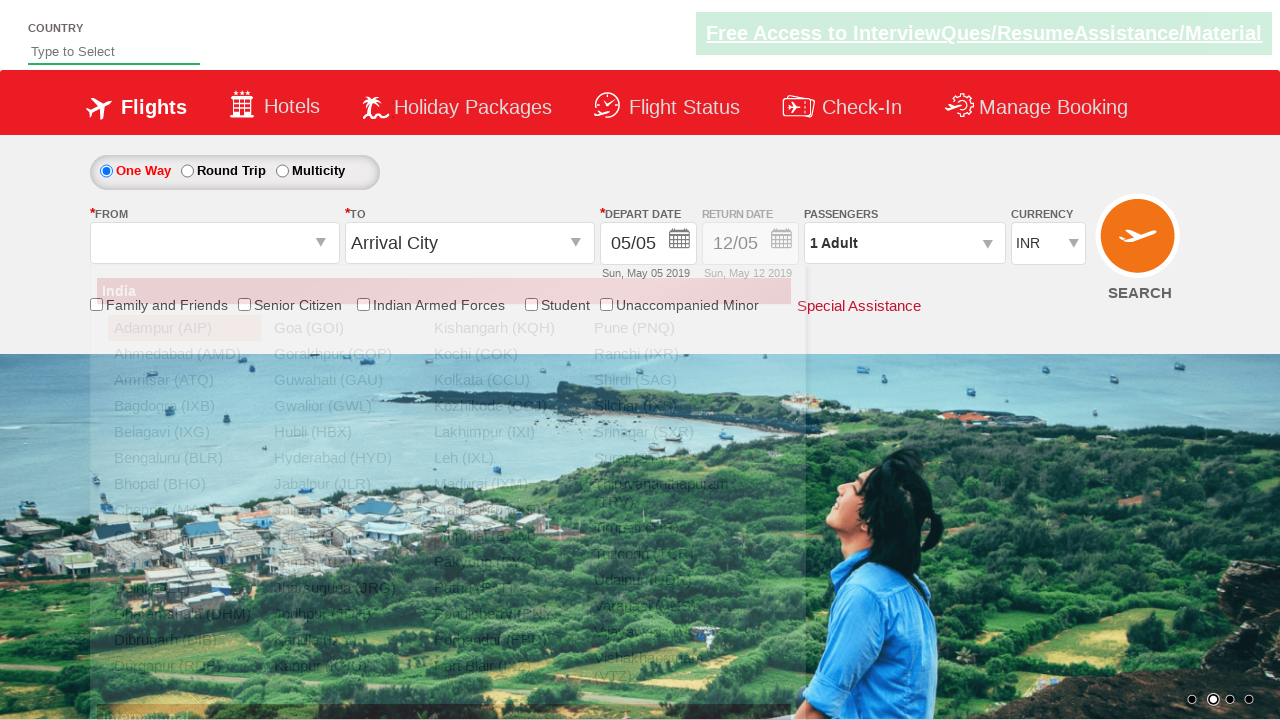

Selected Bengaluru (BLR) as origin station at (184, 458) on xpath=//a[@value='BLR']
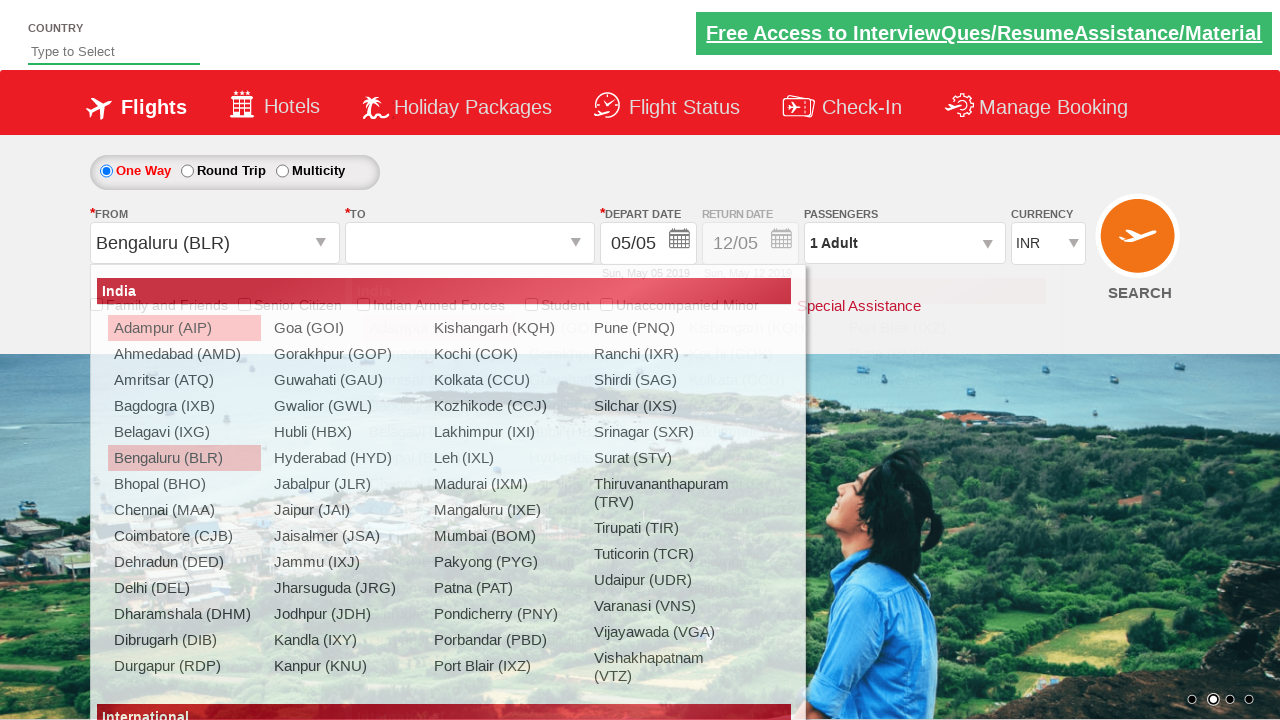

Waited for dropdown animation to complete
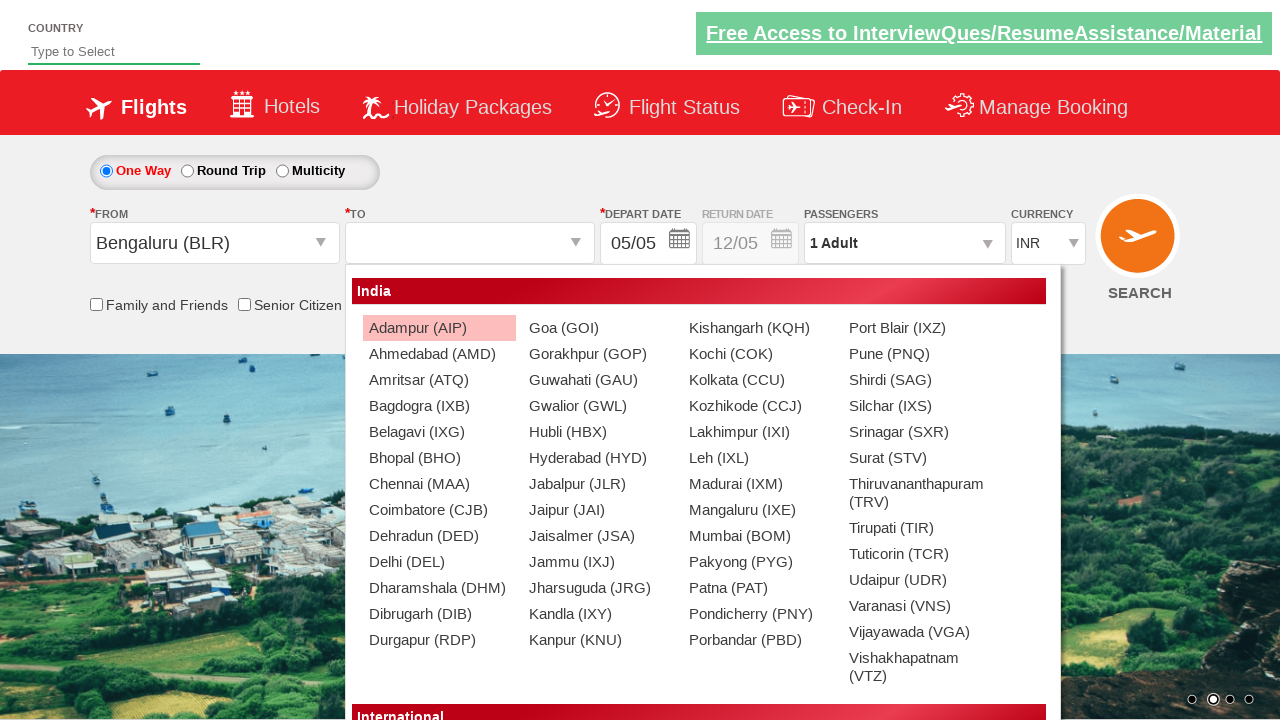

Selected Chennai (MAA) as destination station at (439, 484) on xpath=//div[@id='glsctl00_mainContent_ddl_destinationStation1_CTNR']//a[@value='
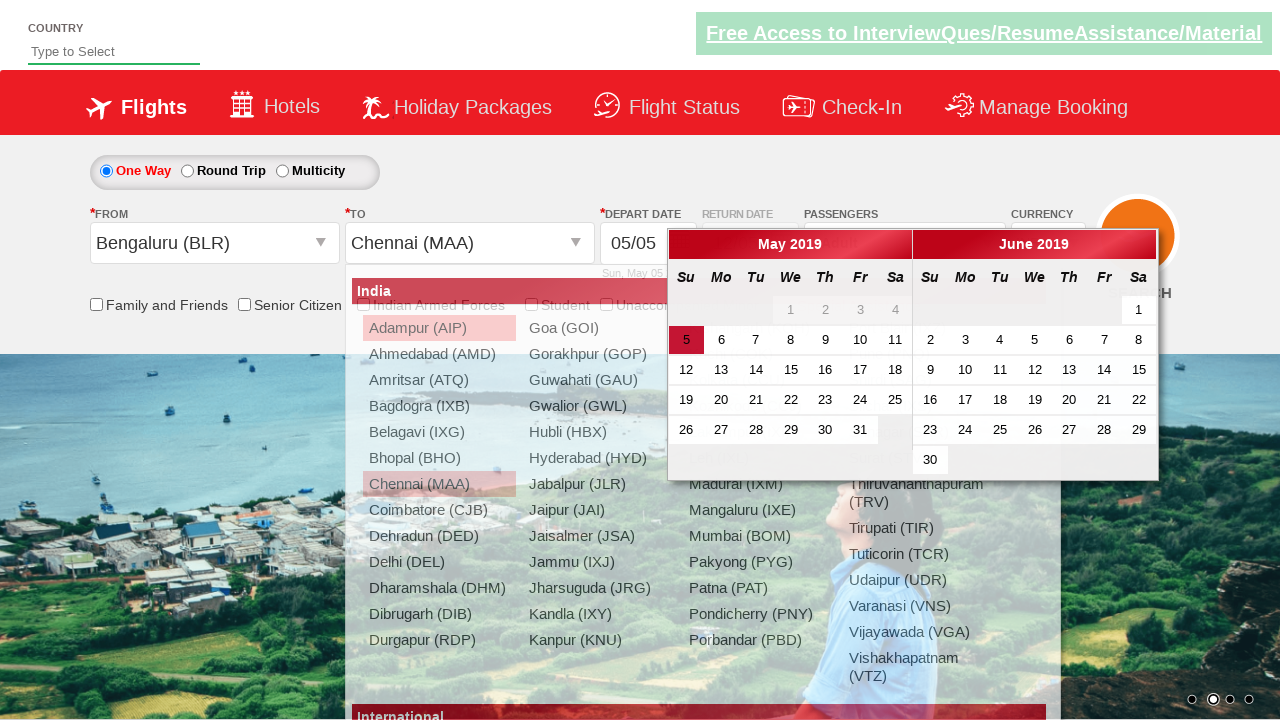

Clicked on an active date in the date picker at (686, 340) on .ui-state-default.ui-state-active
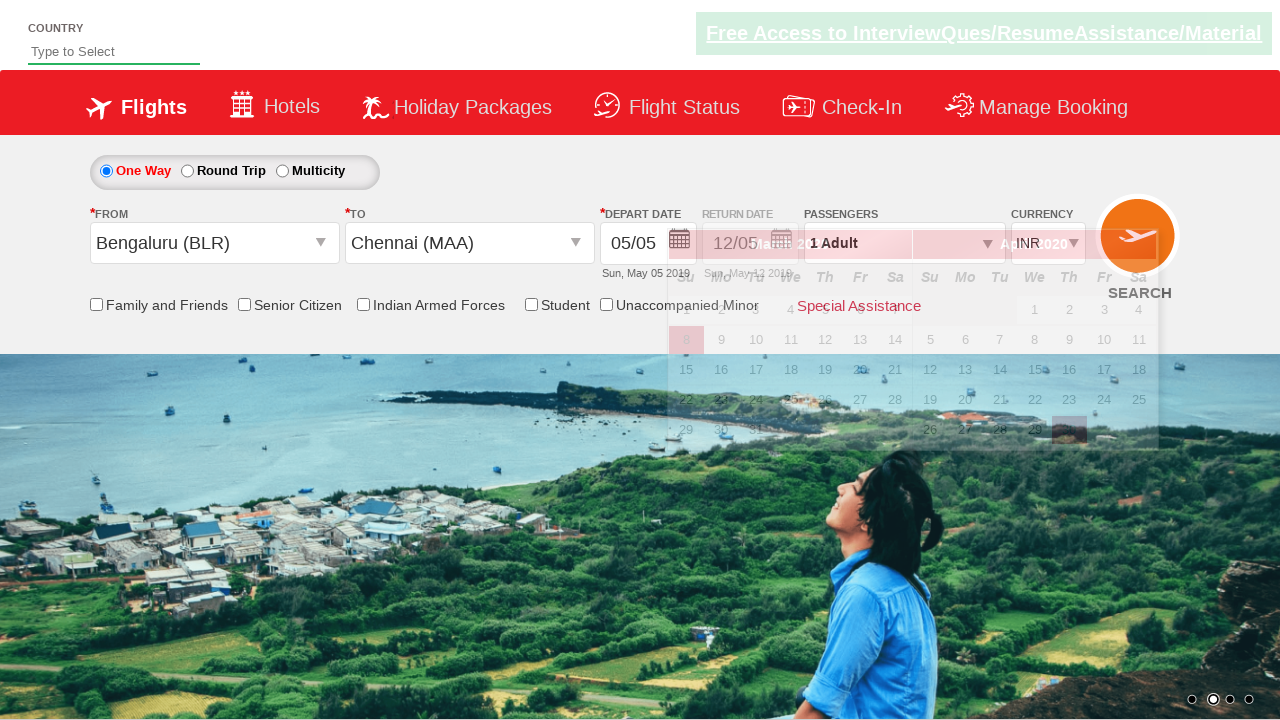

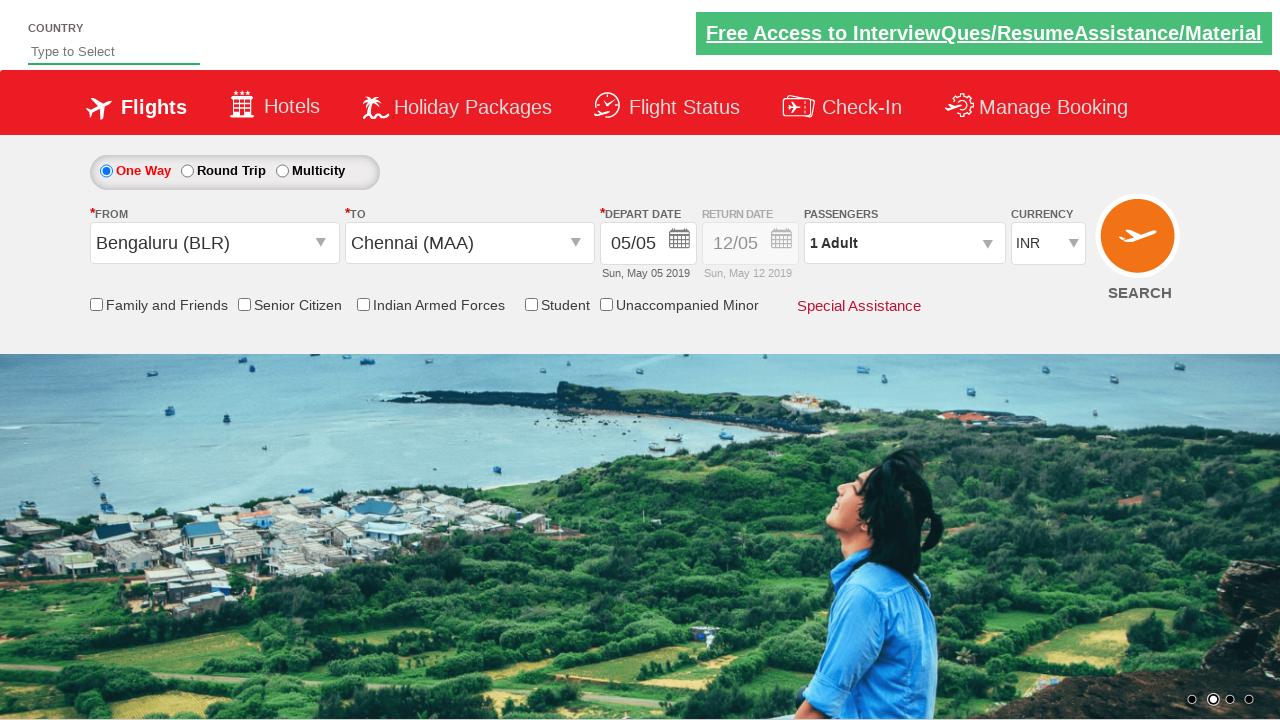